Navigates to a Douyu DOTA2 topic page, maximizes the window, scrolls to the bottom of the page, and verifies the page loads correctly by checking title and URL

Starting URL: https://www.douyu.com/topic/202205_DOTA2?rid=9999

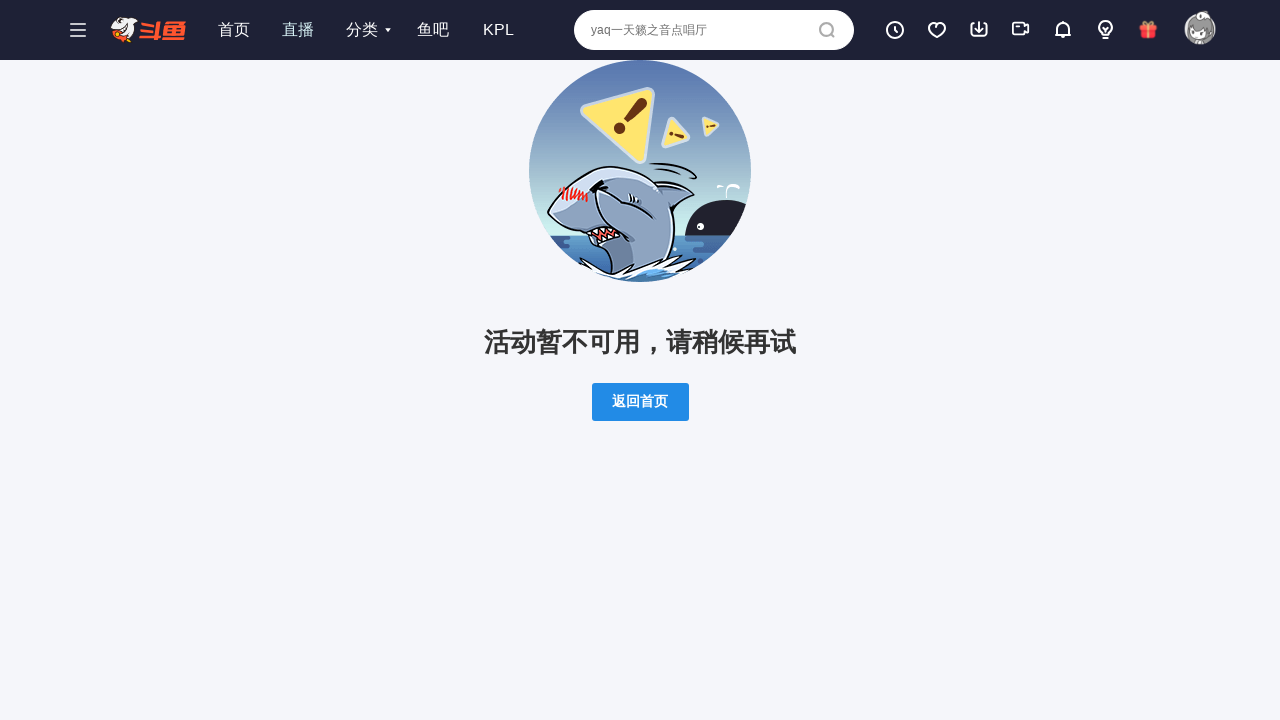

Set viewport size to 2560x1440
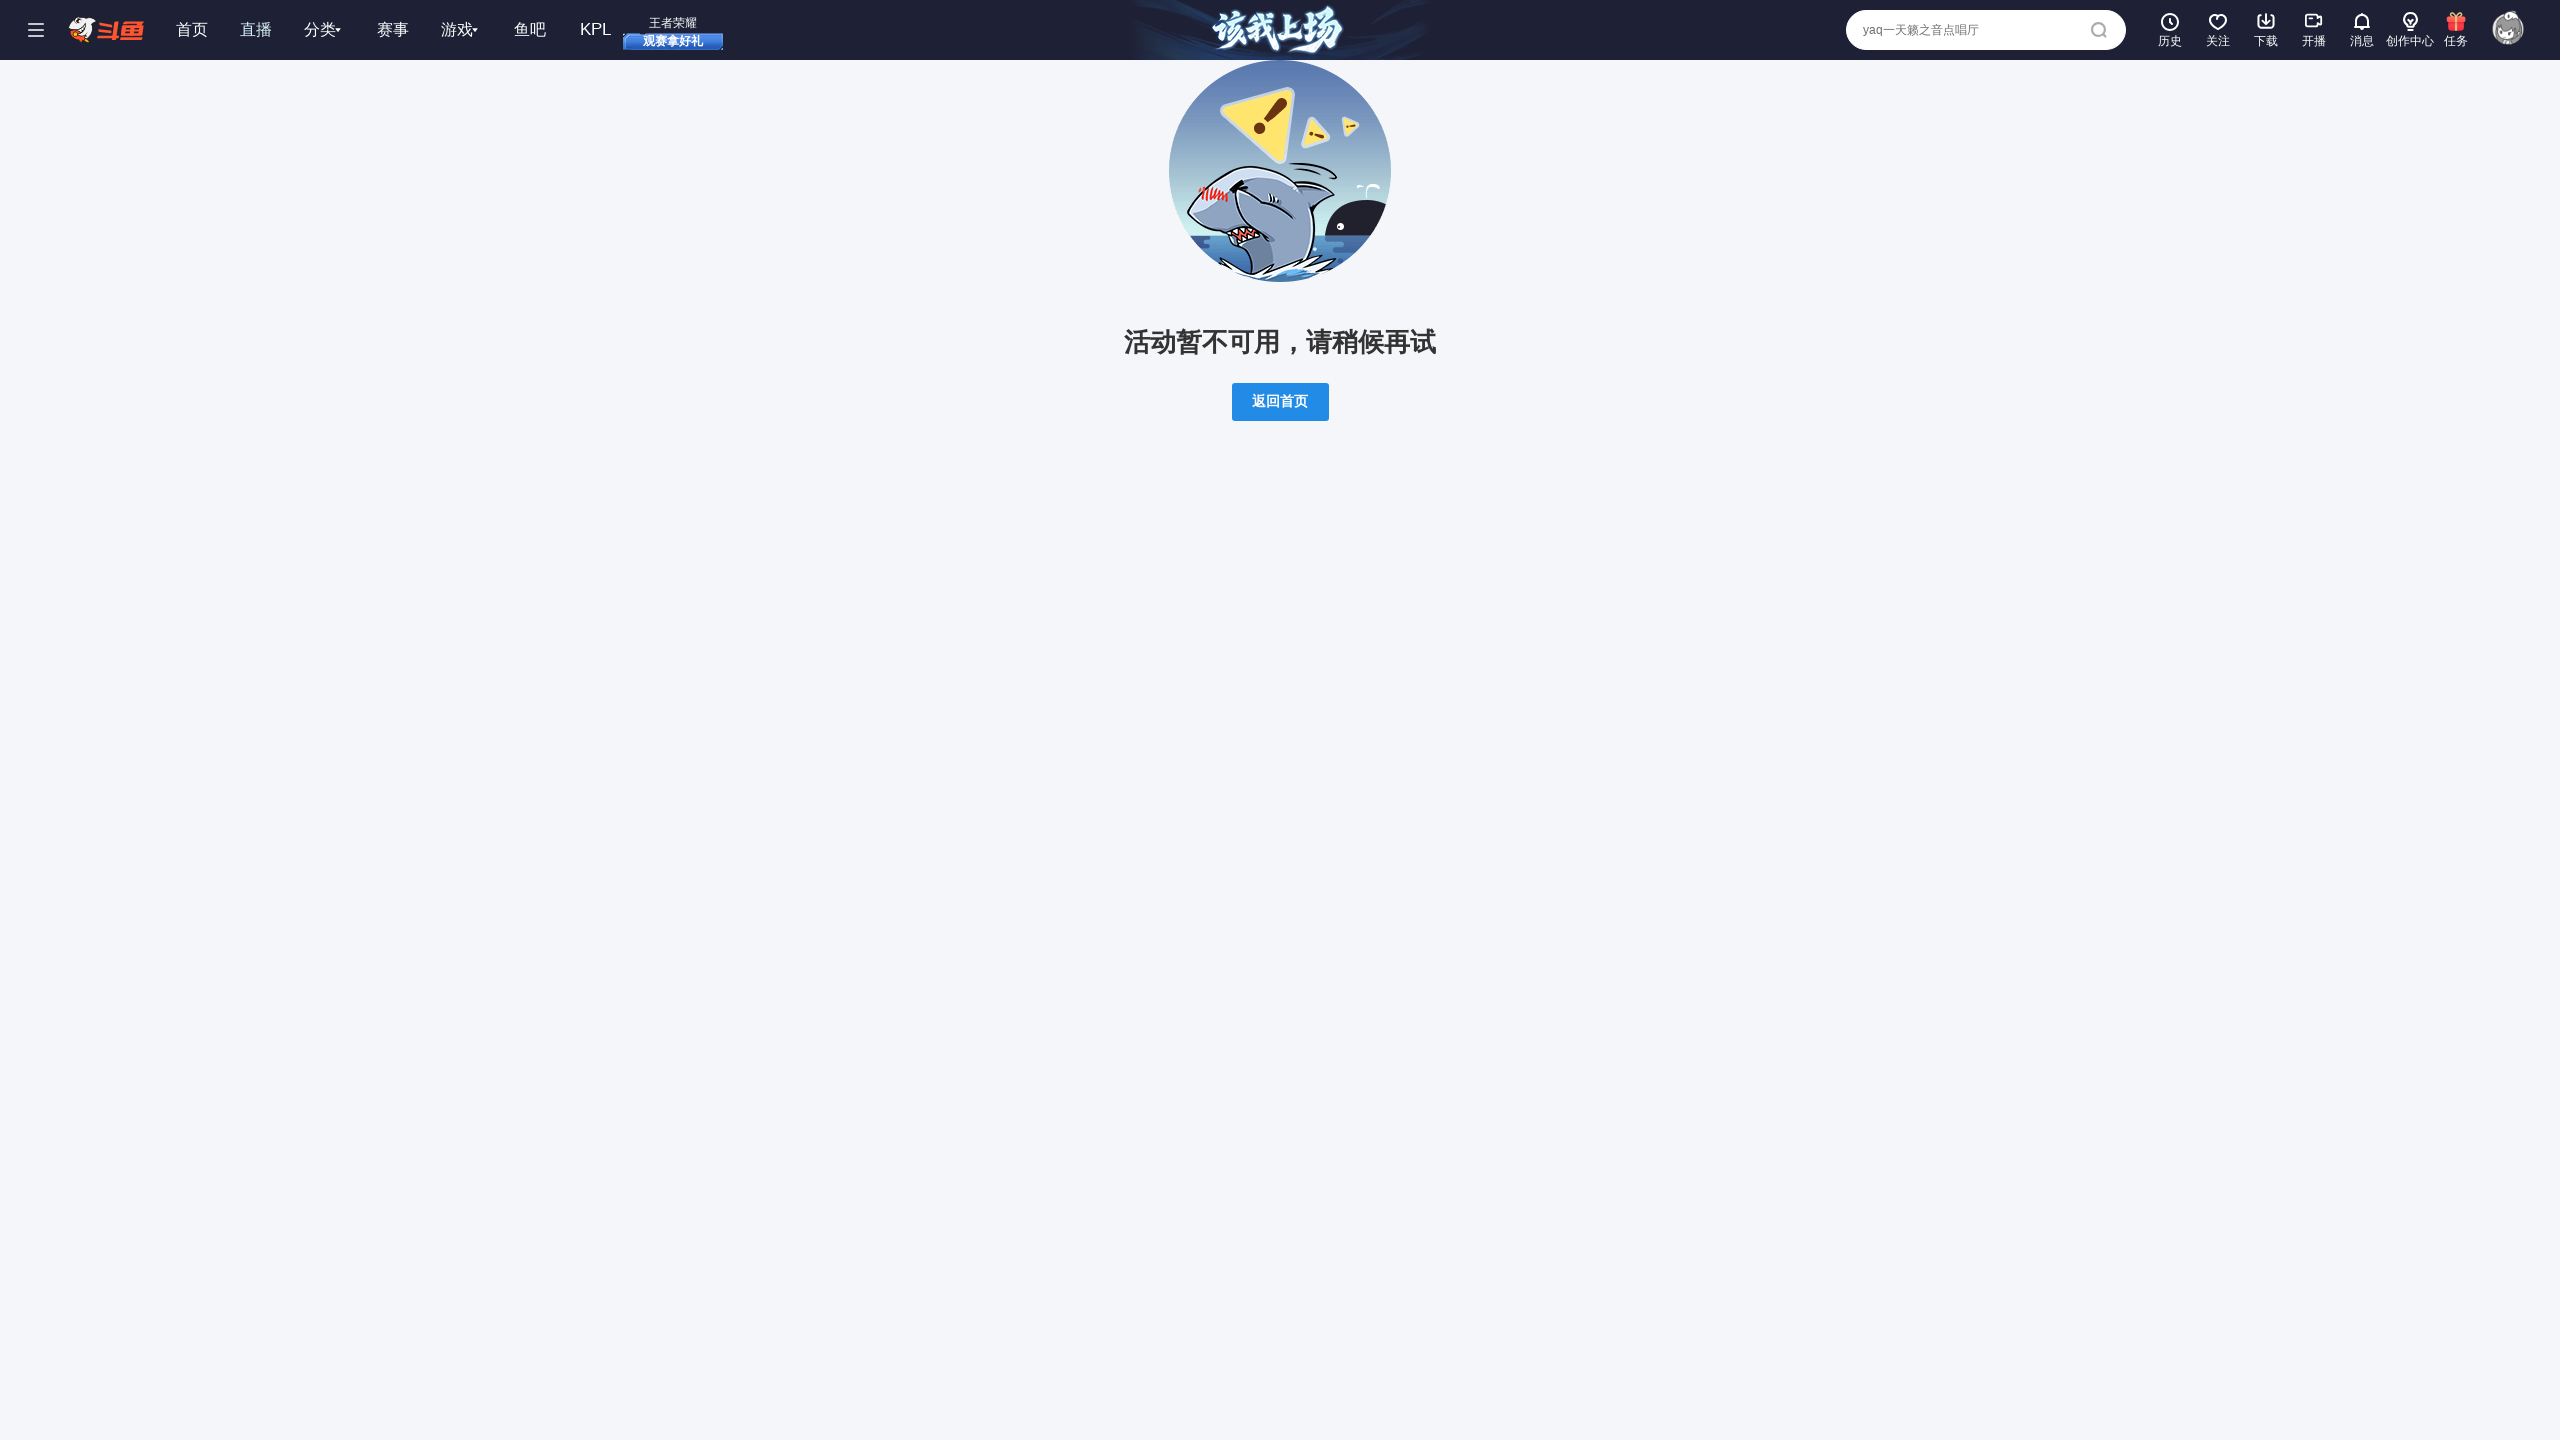

Scrolled to the bottom of the page
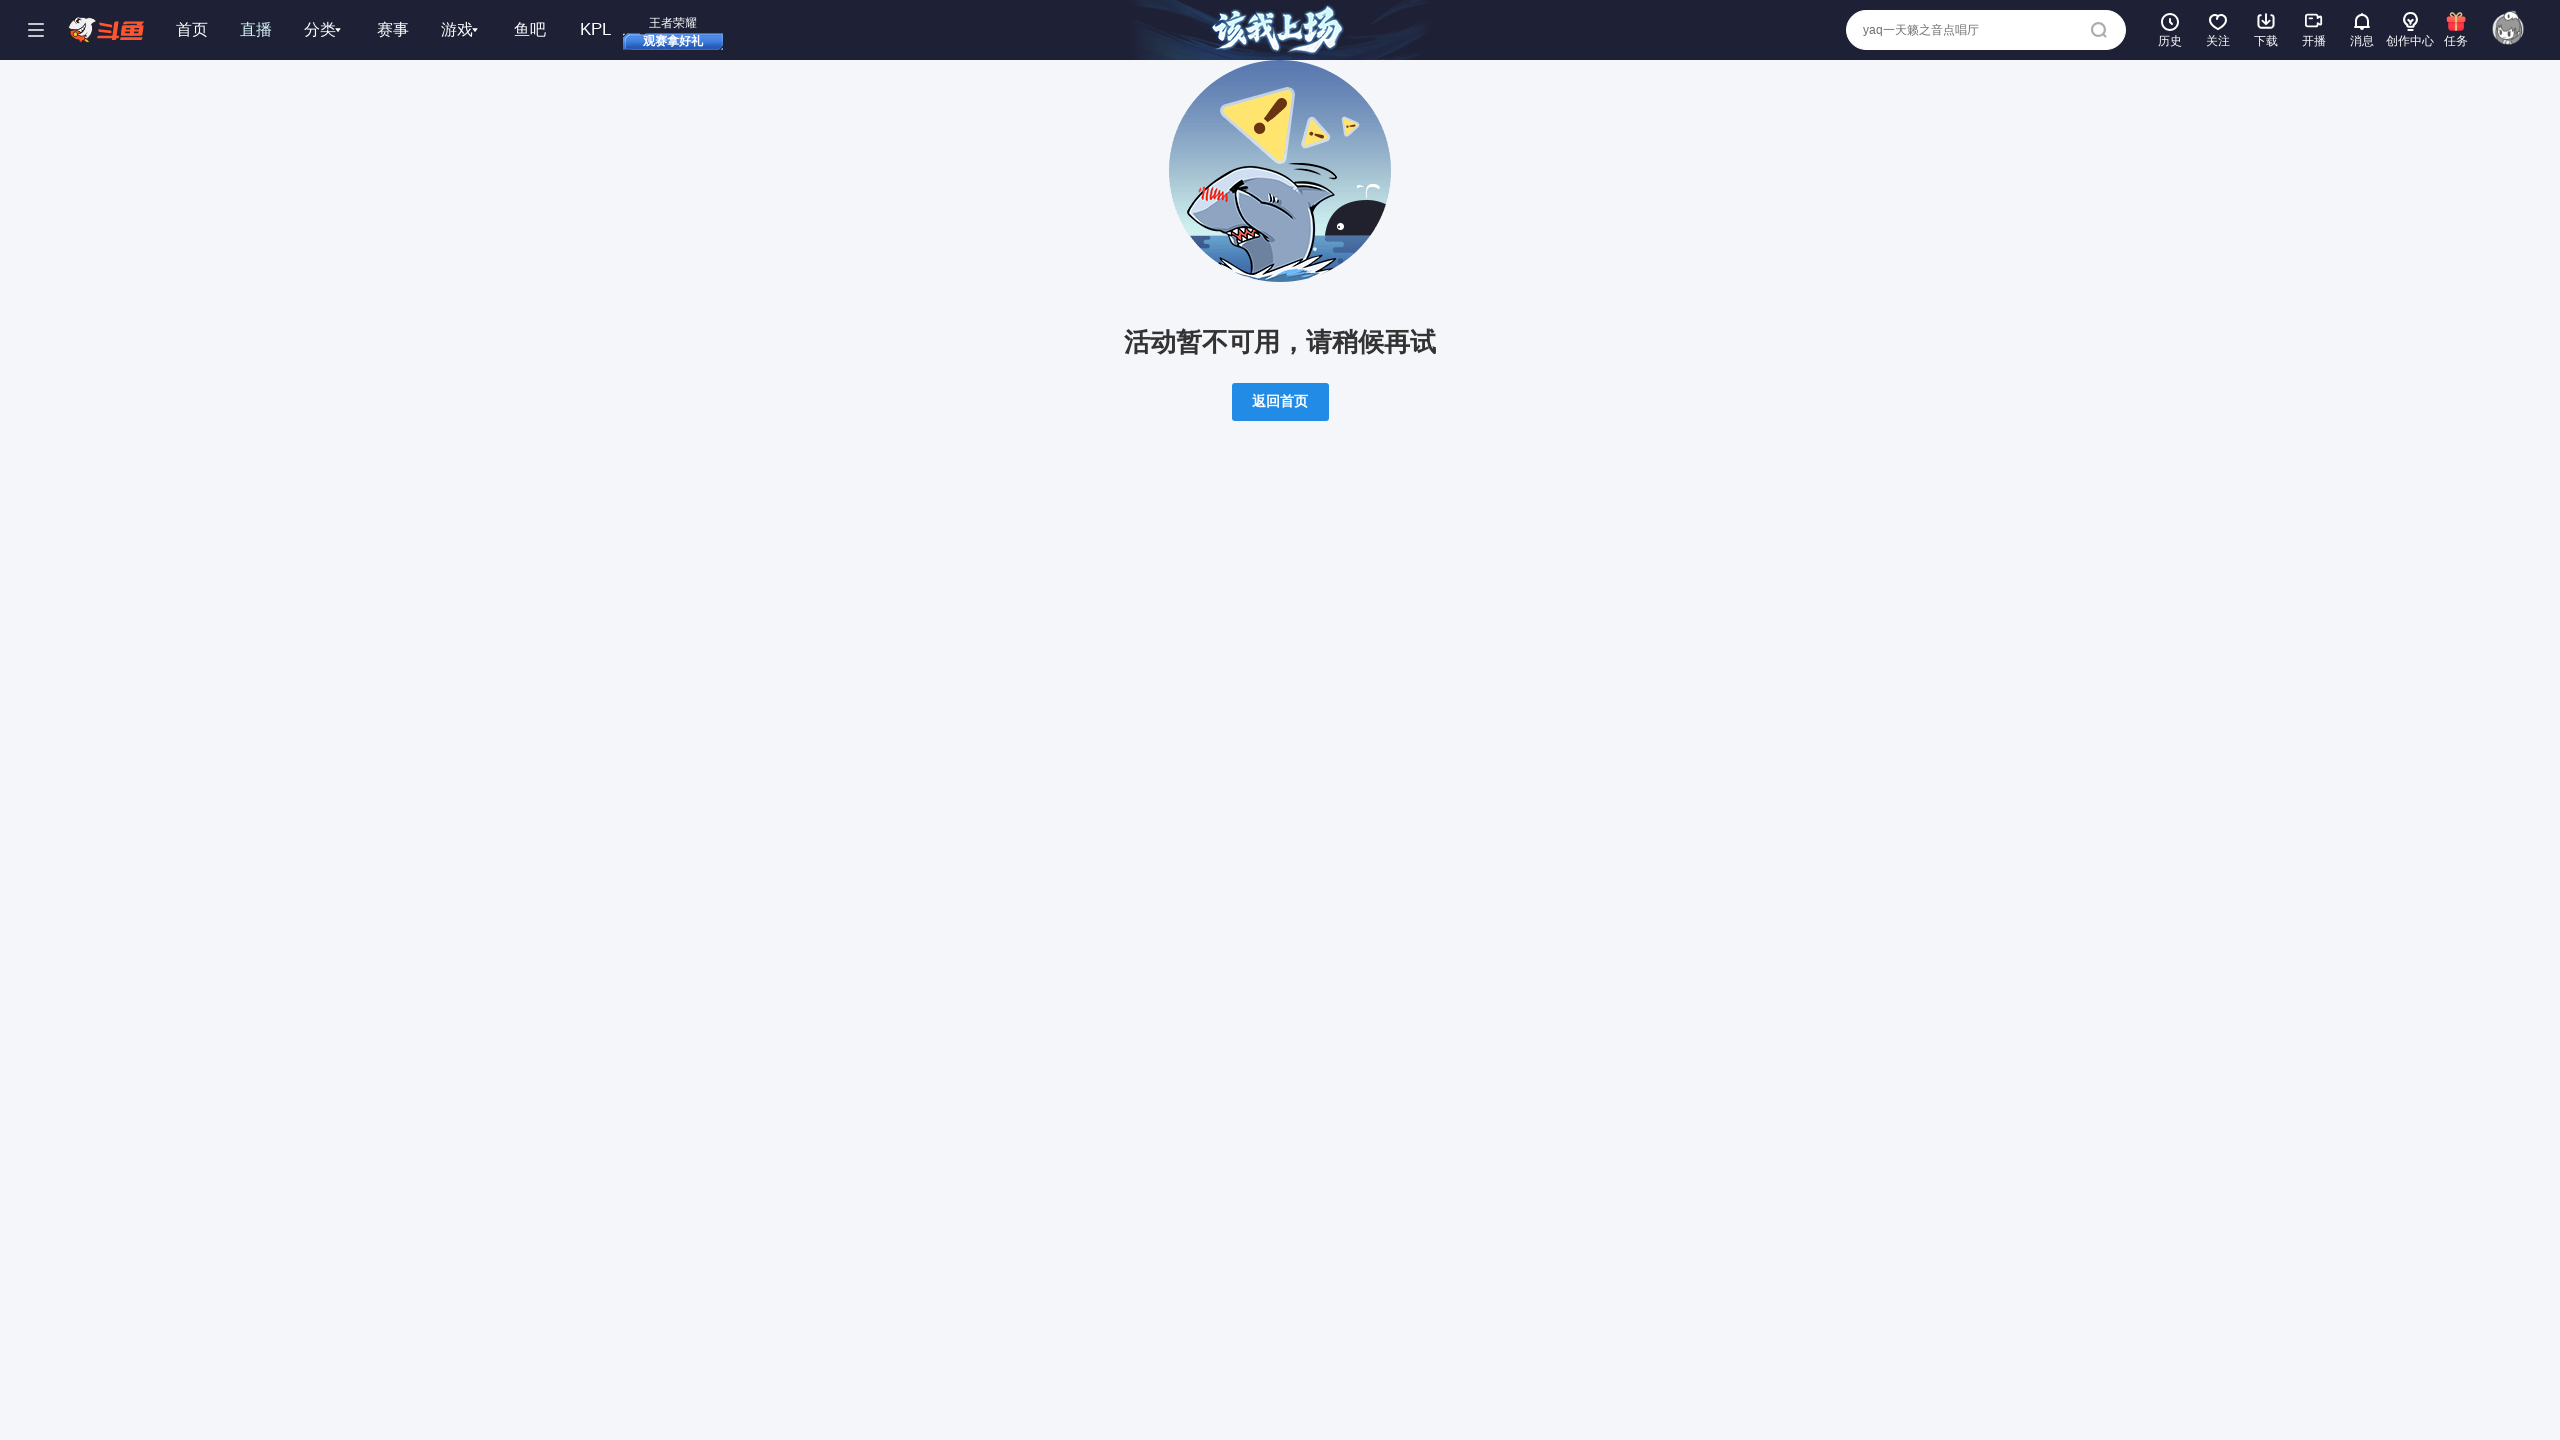

Waited 1000ms for page to stabilize after scrolling
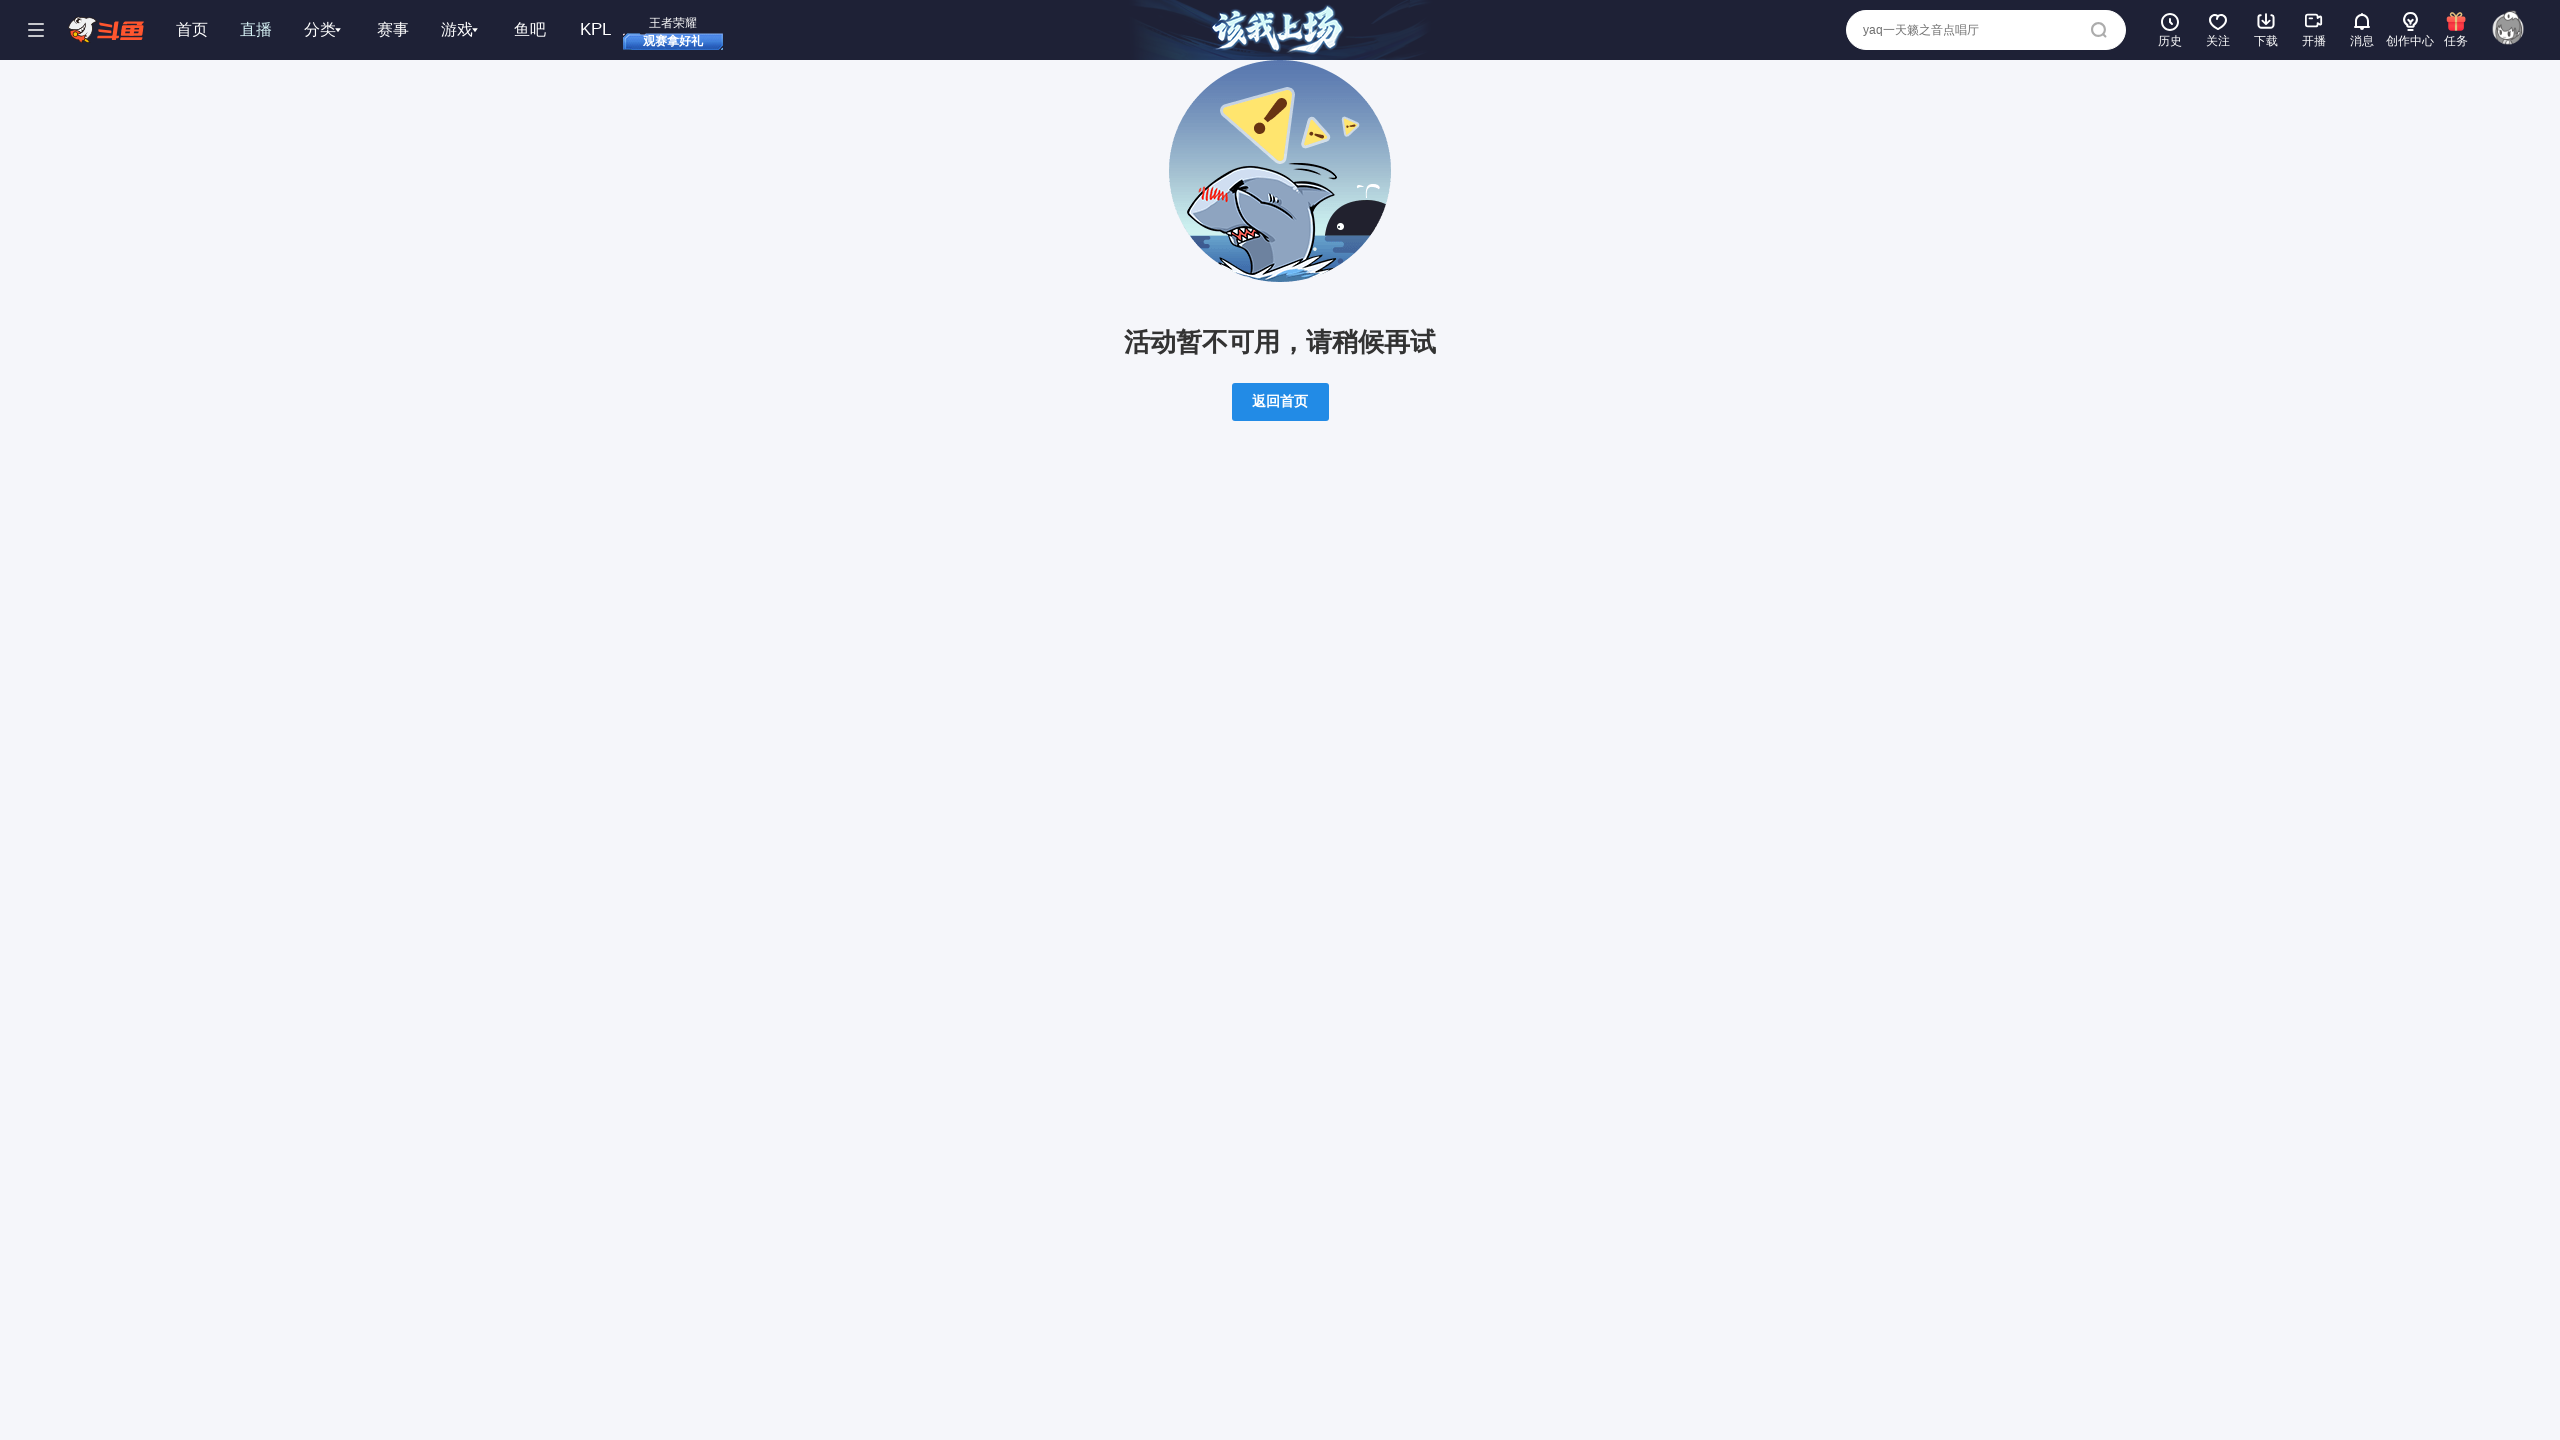

Retrieved page title: 
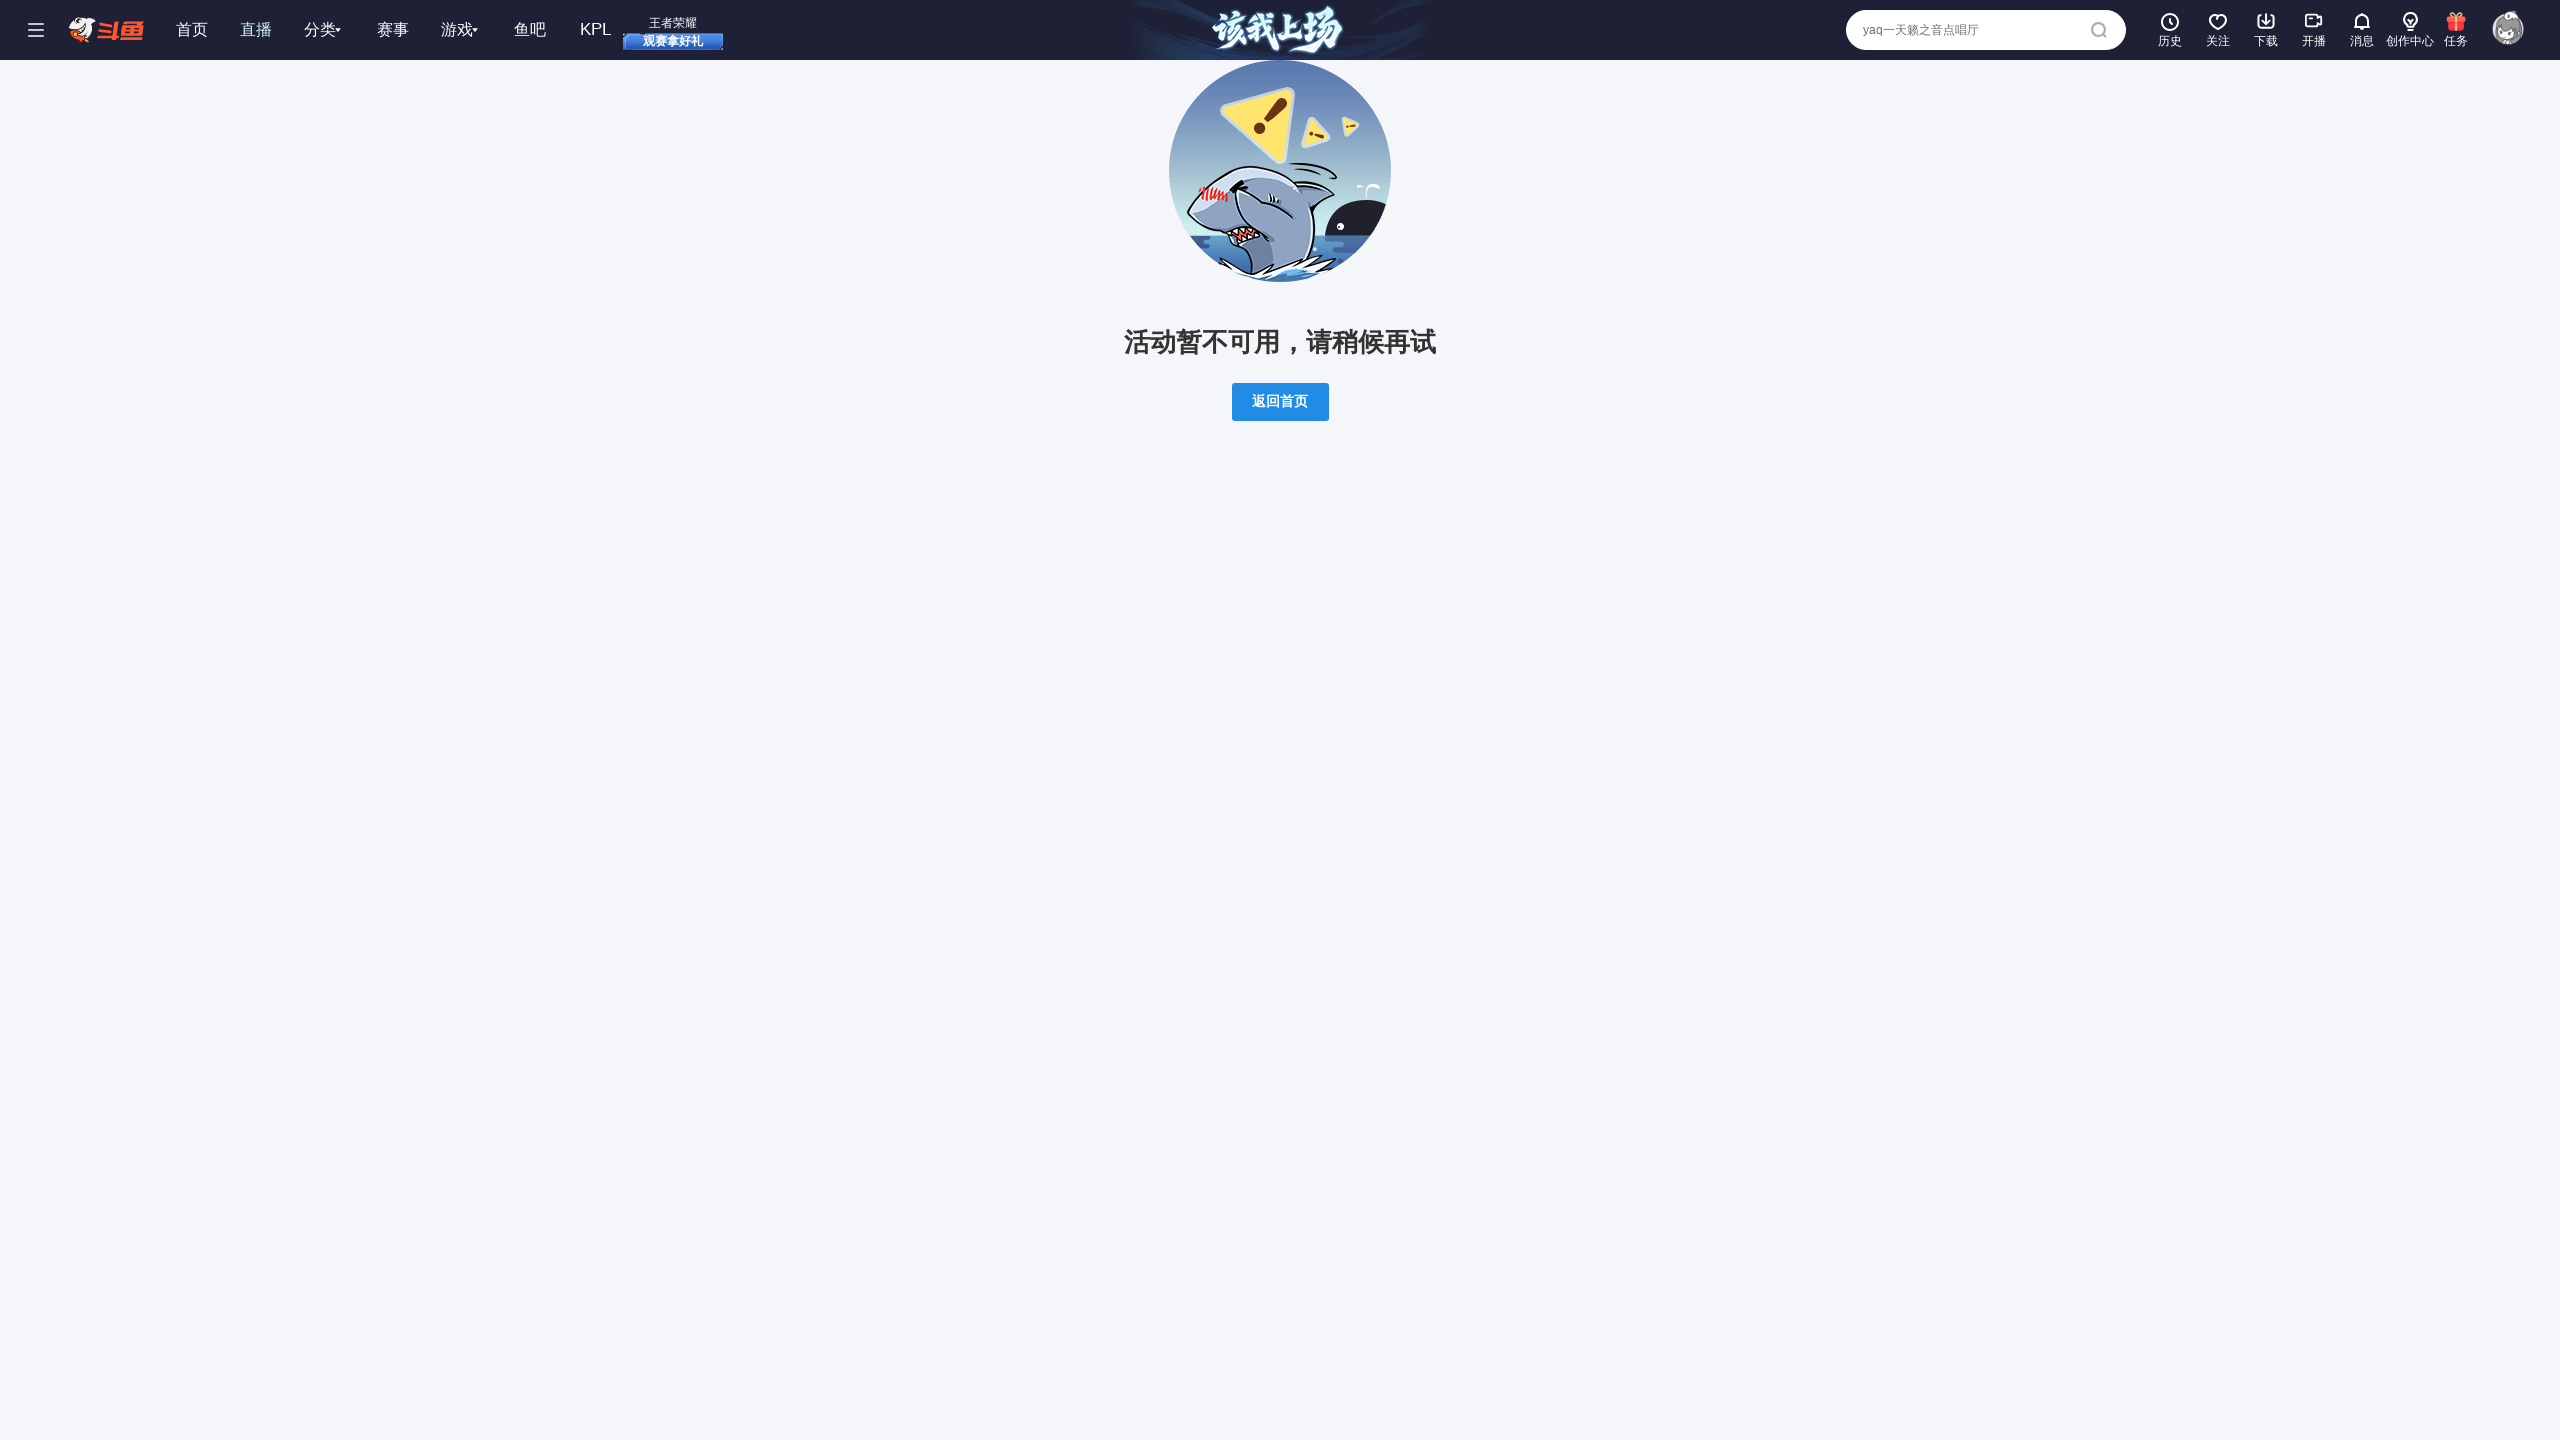

Retrieved current URL: https://www.douyu.com/topic/202205_DOTA2?rid=9999&dyshid=0-
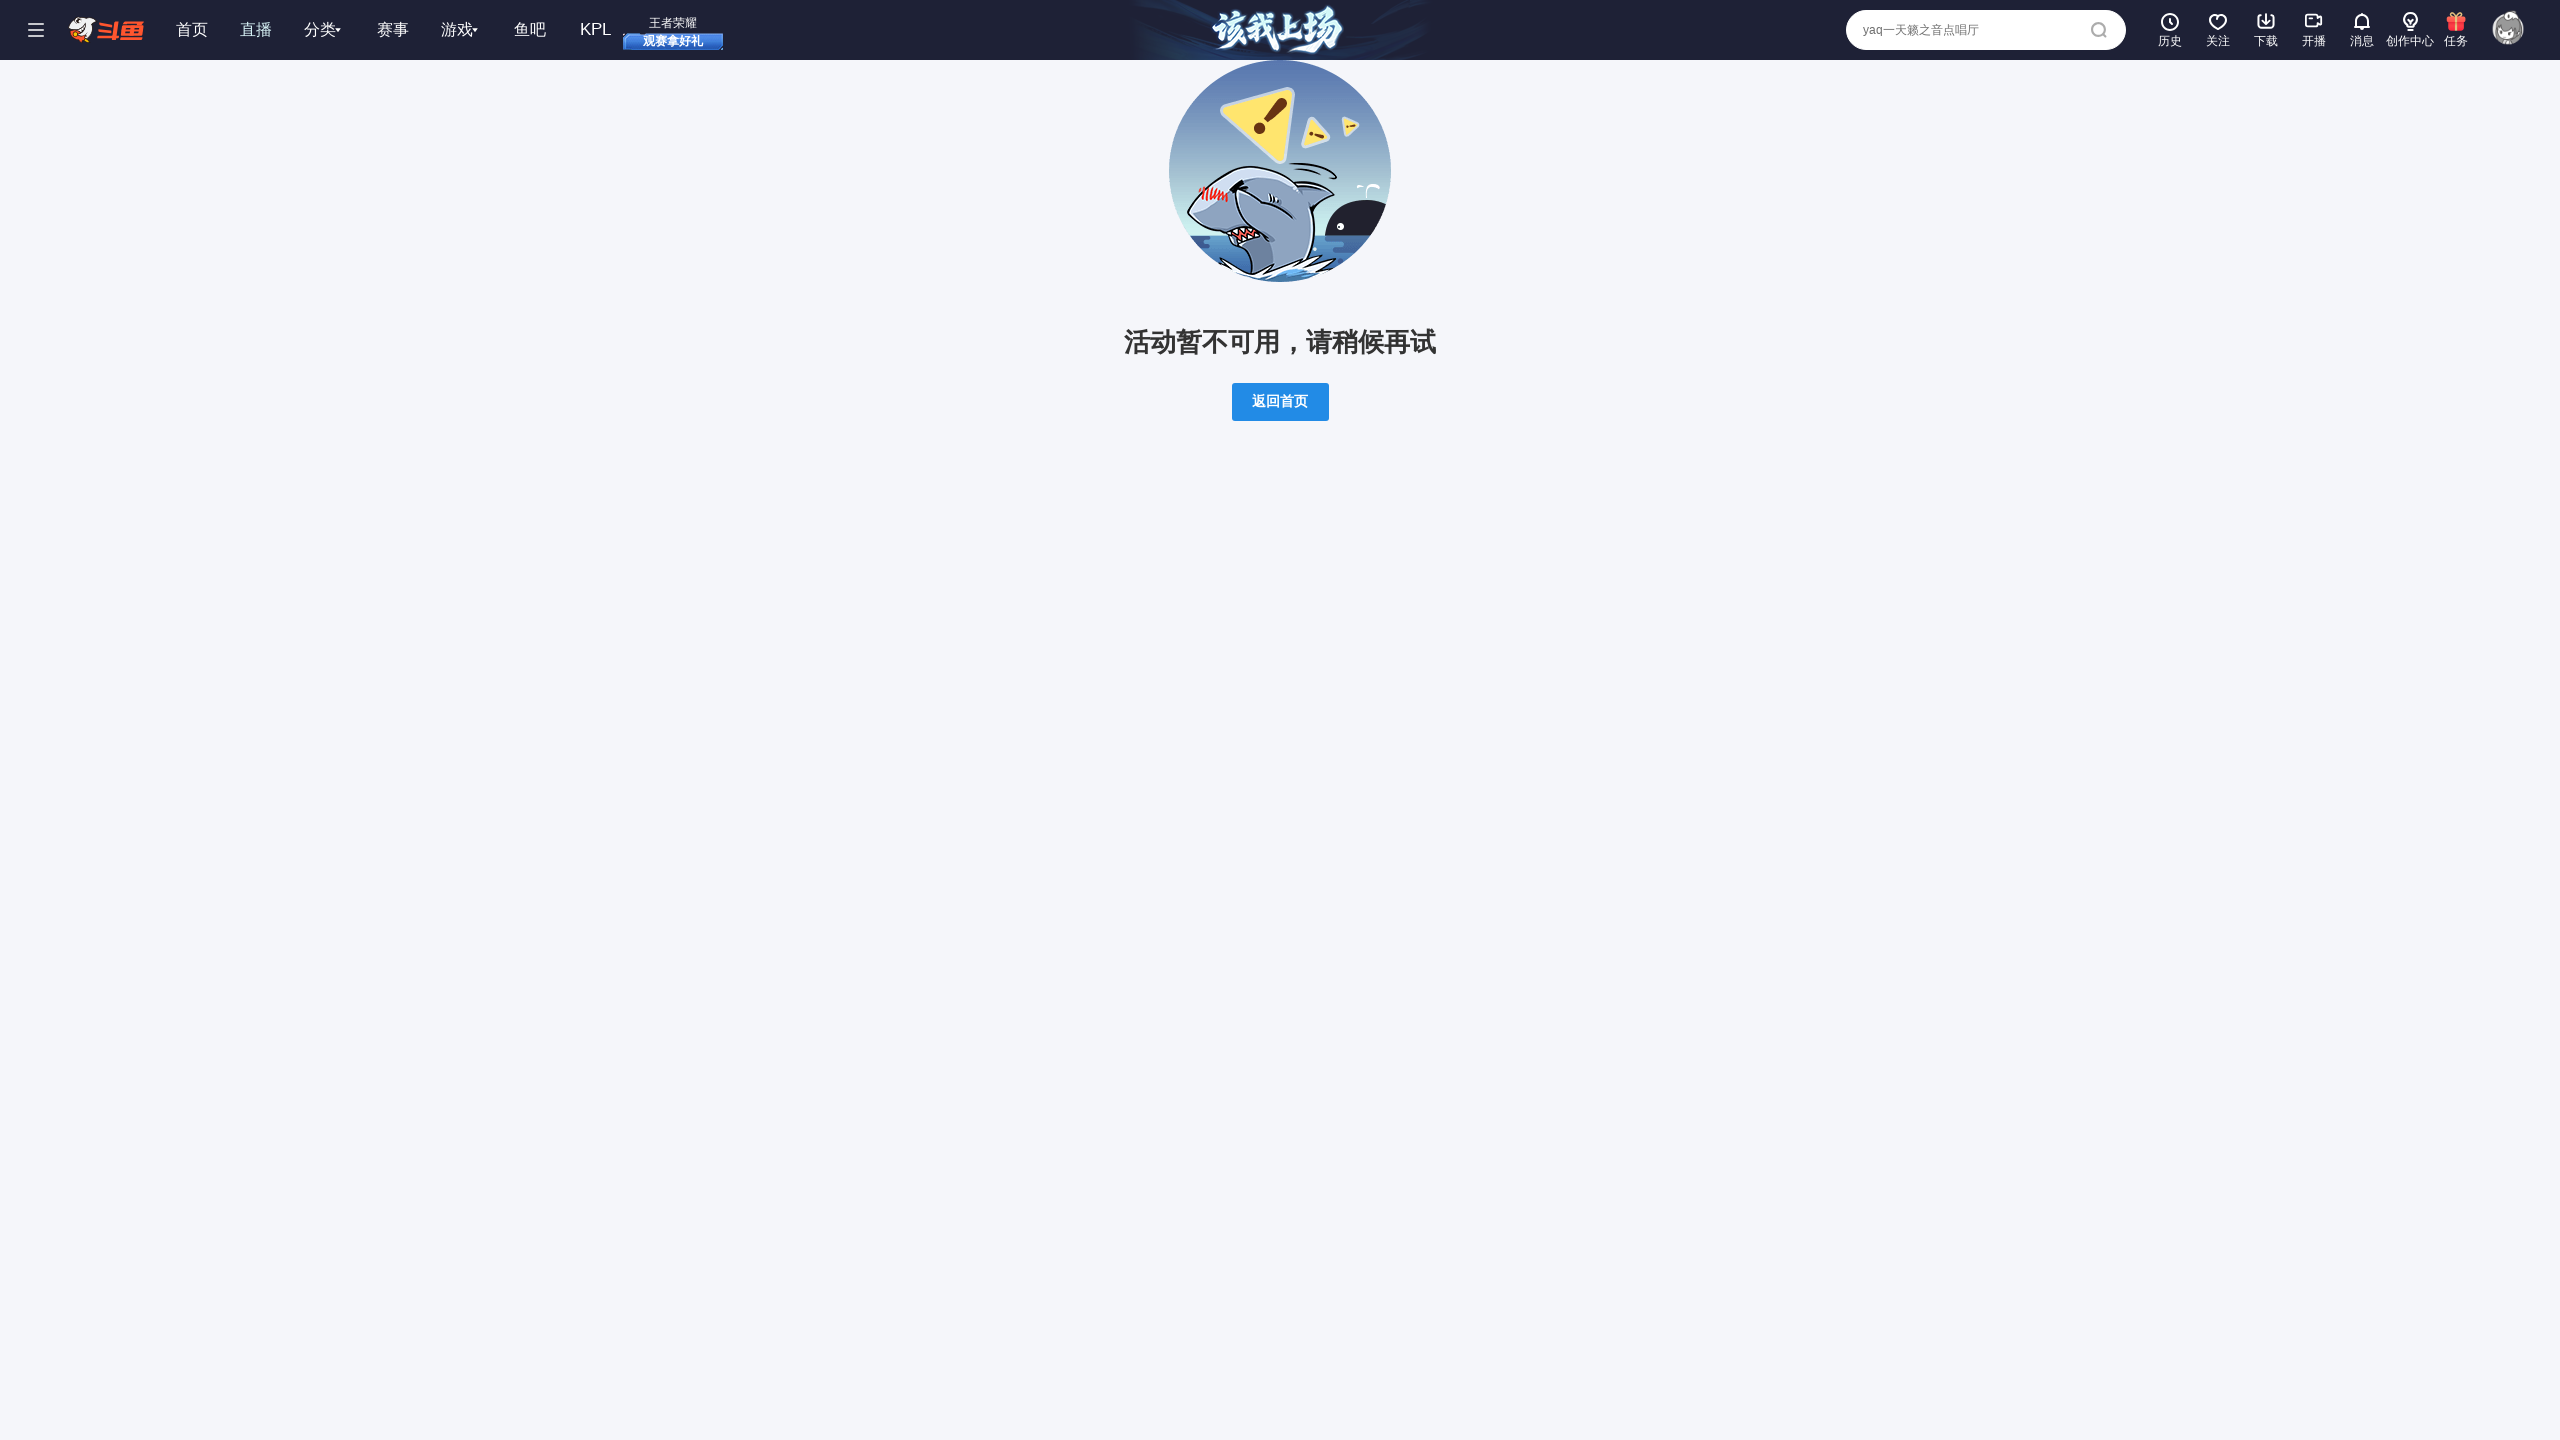

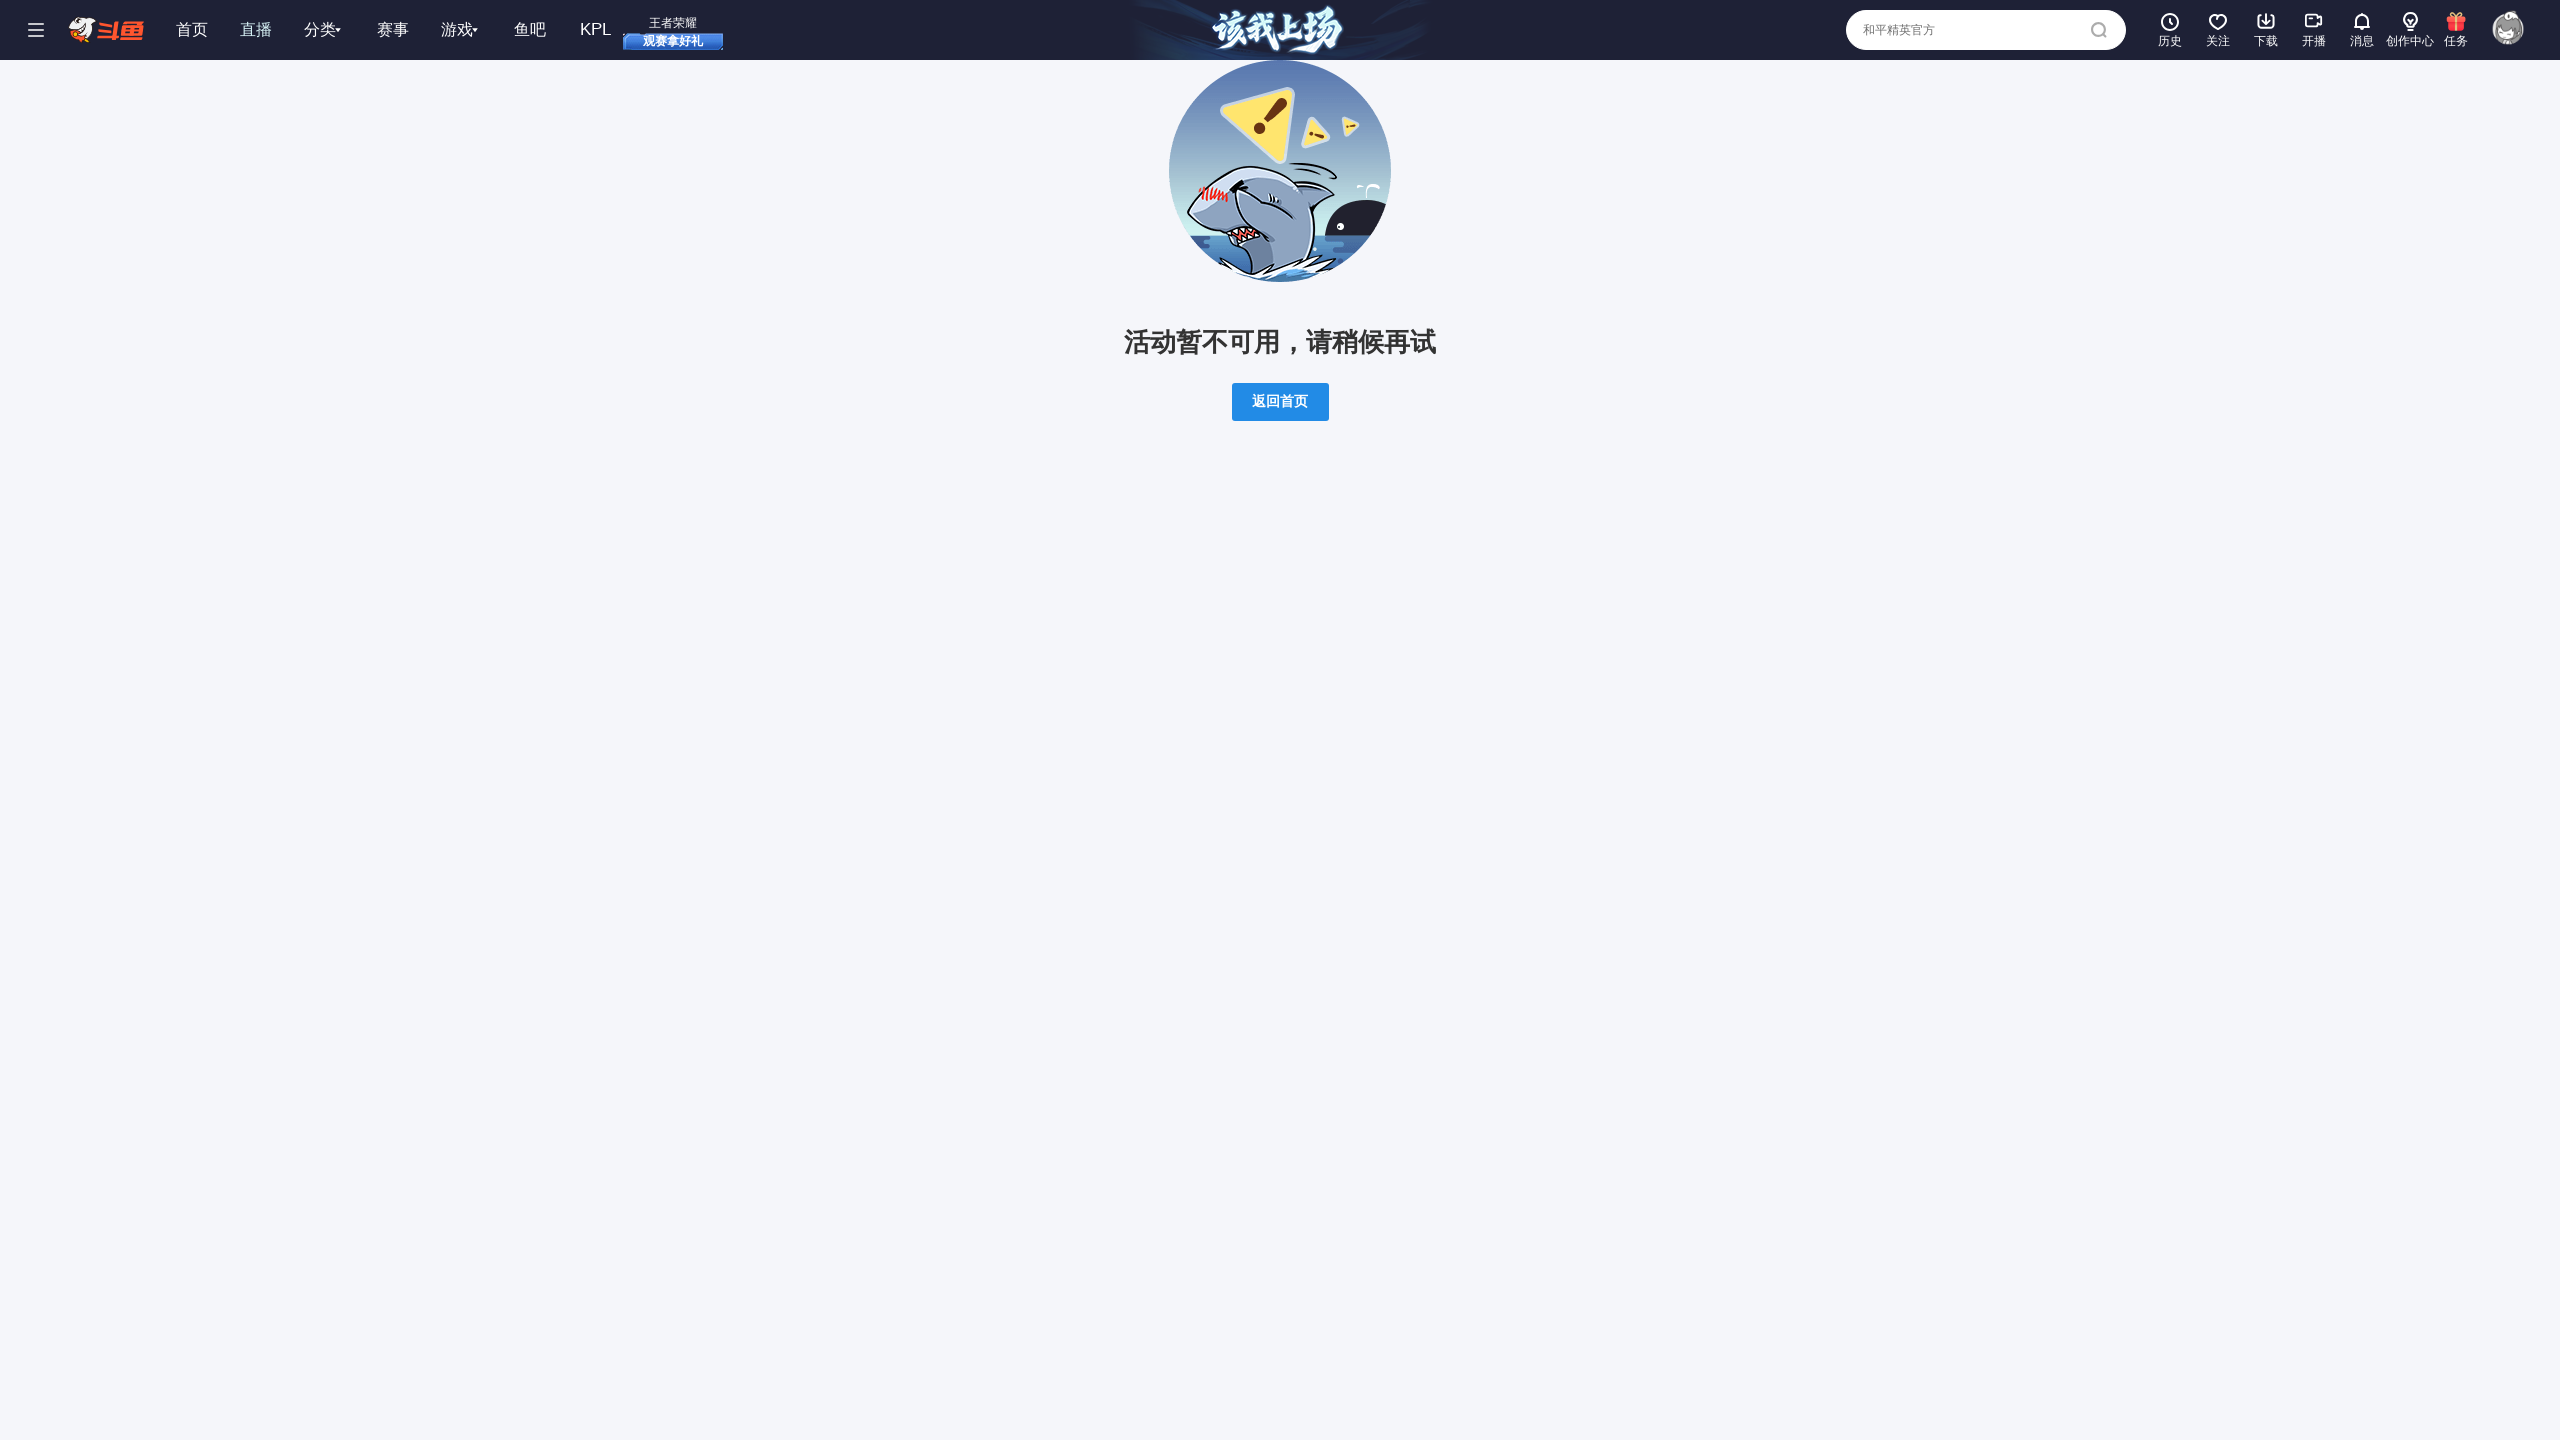